Tests the Greet-A-Cat functionality after renting a cat to verify the greeting message changes.

Starting URL: https://cs1632.appspot.com/

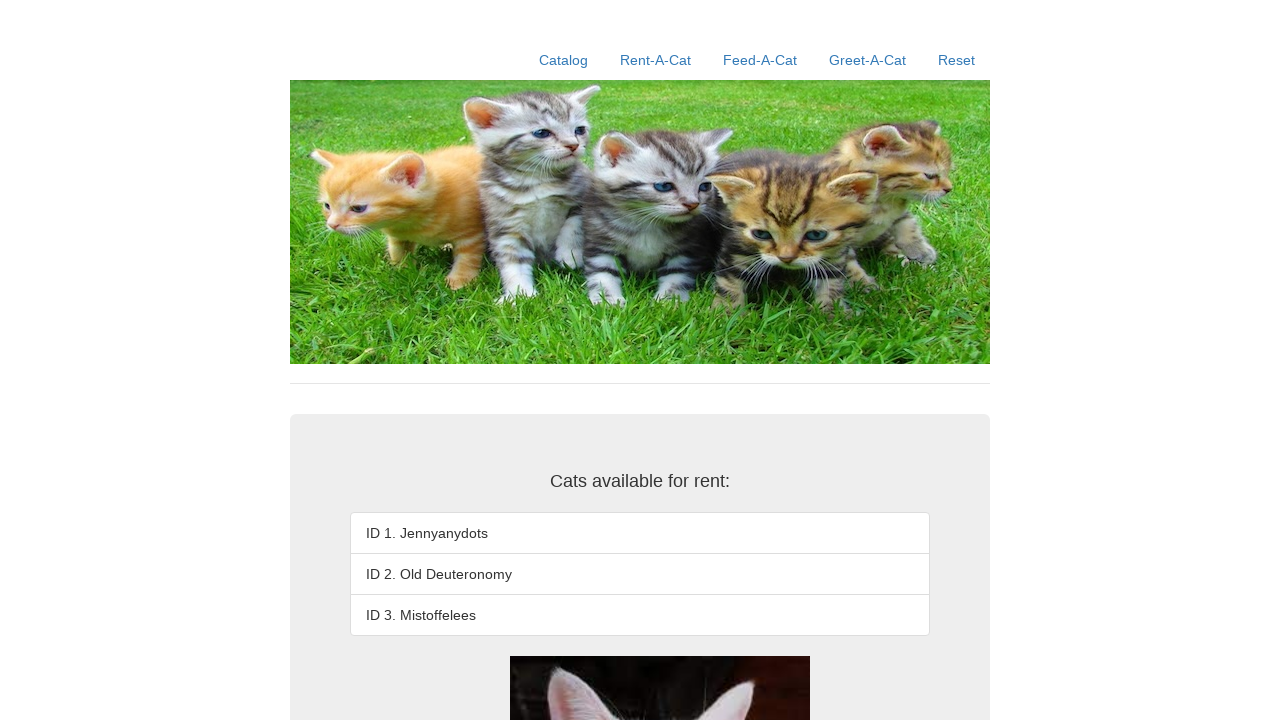

Reset cookies to clear application state
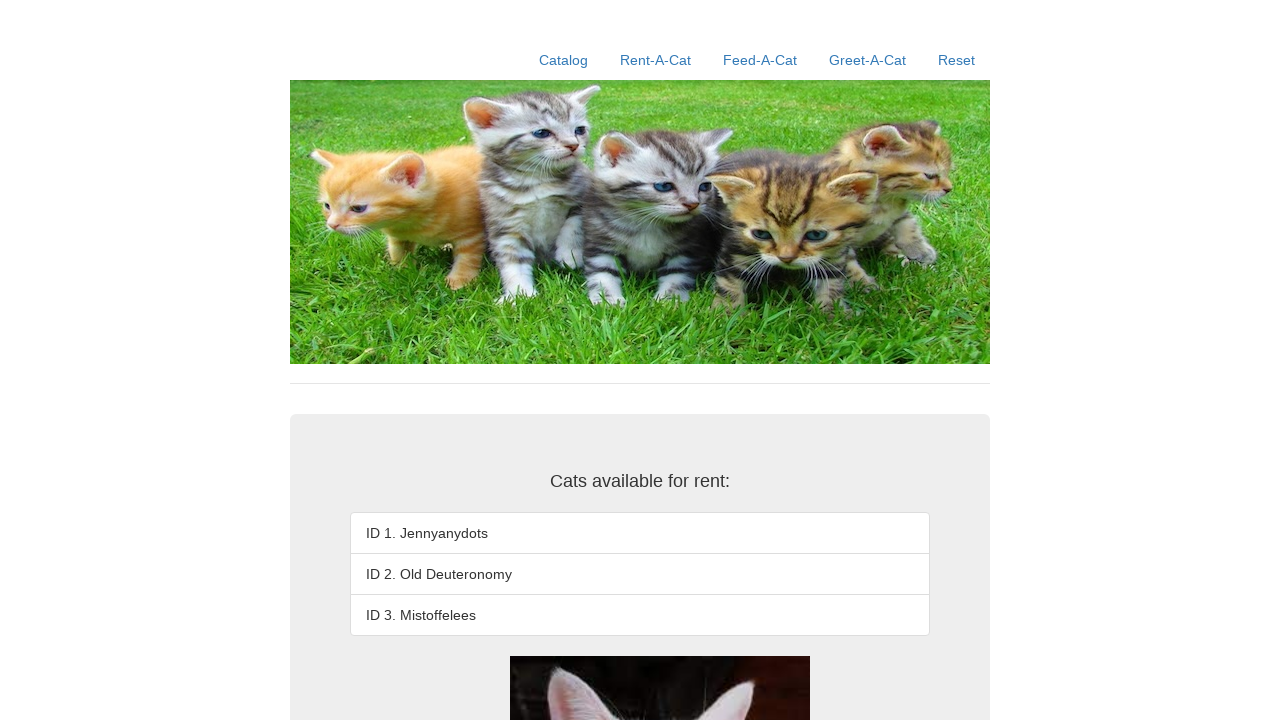

Clicked Rent-A-Cat navigation link at (656, 60) on text=Rent-A-Cat
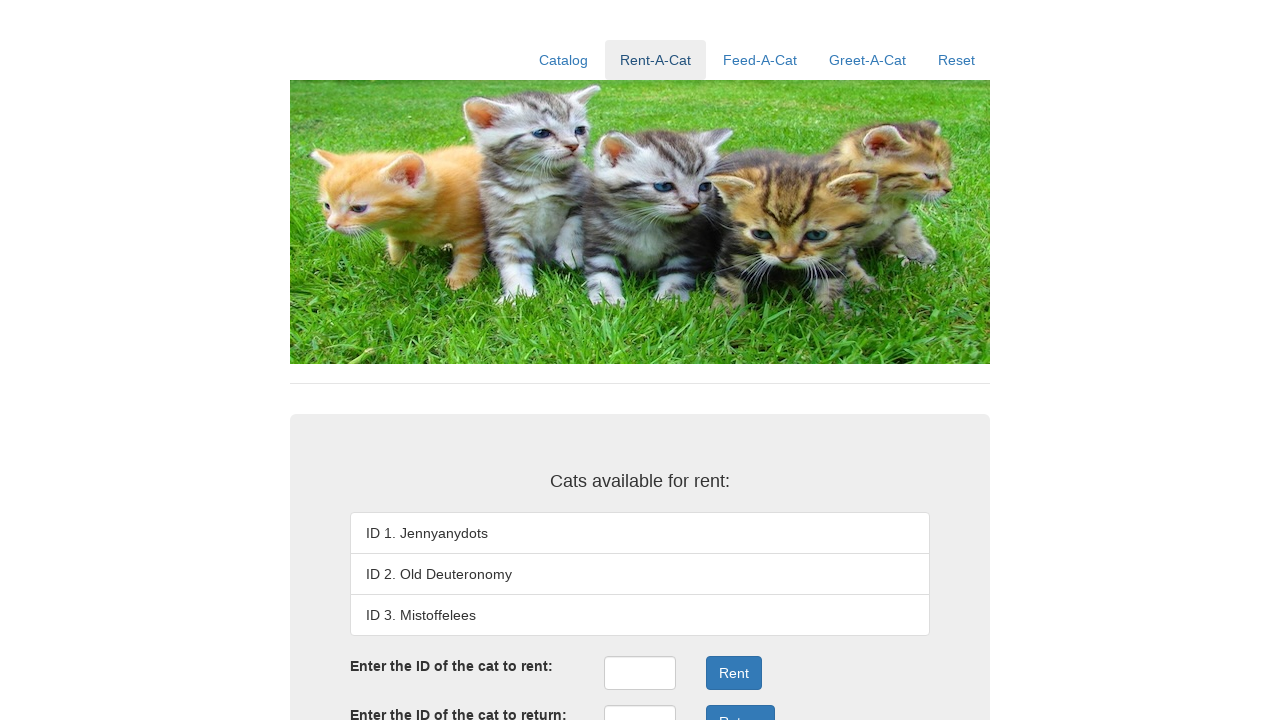

Clicked the rent ID input field at (640, 673) on #rentID
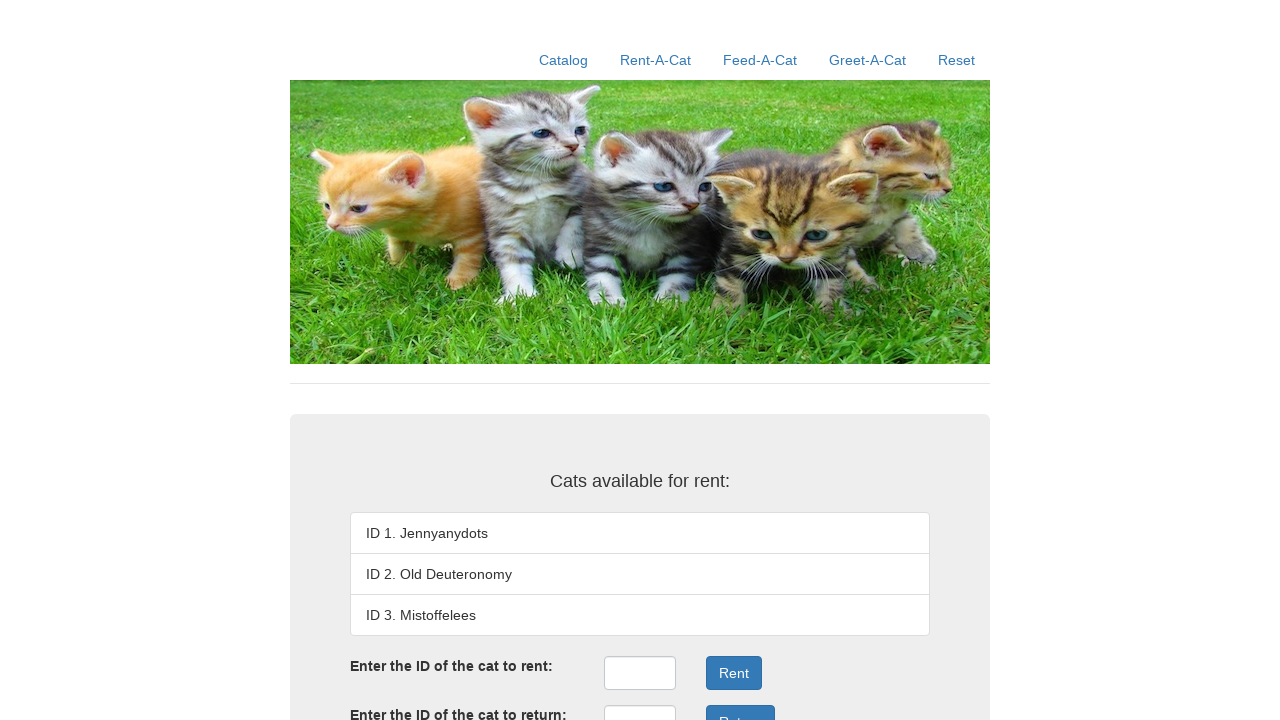

Filled rent ID field with '1' to rent cat 1 on #rentID
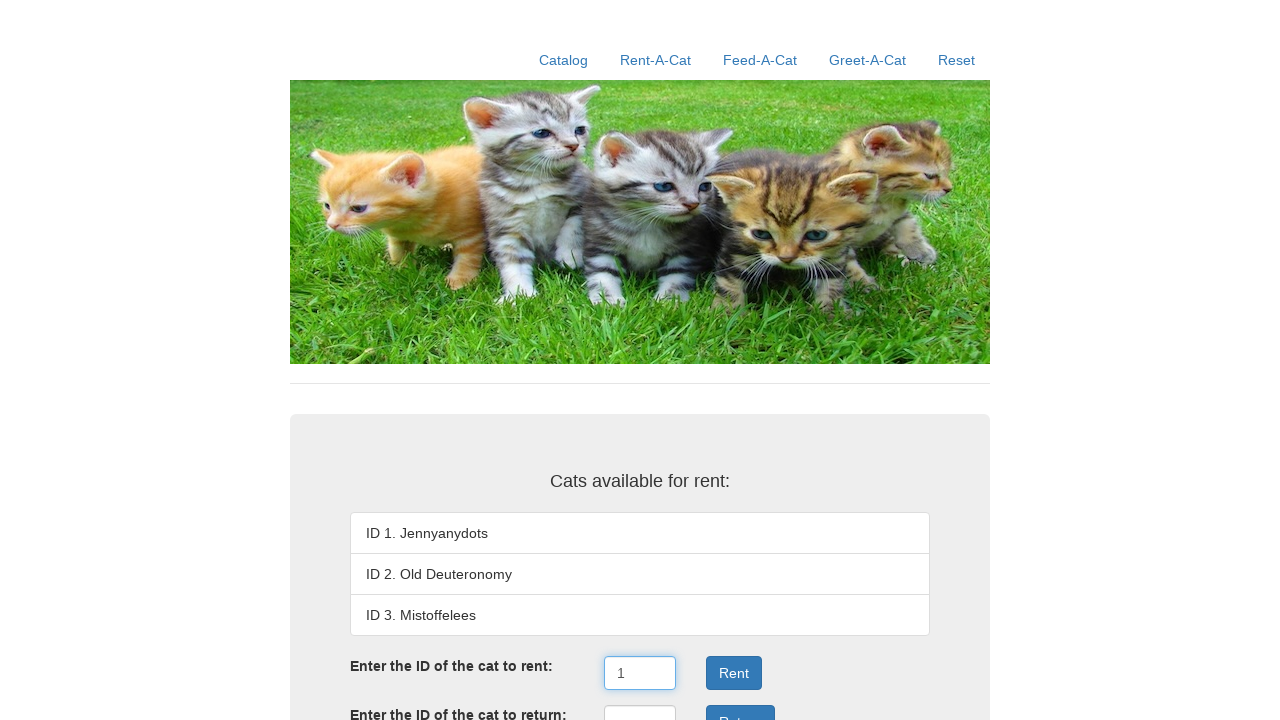

Clicked the submit button to rent cat 1 at (734, 673) on .form-group:nth-child(3) .btn
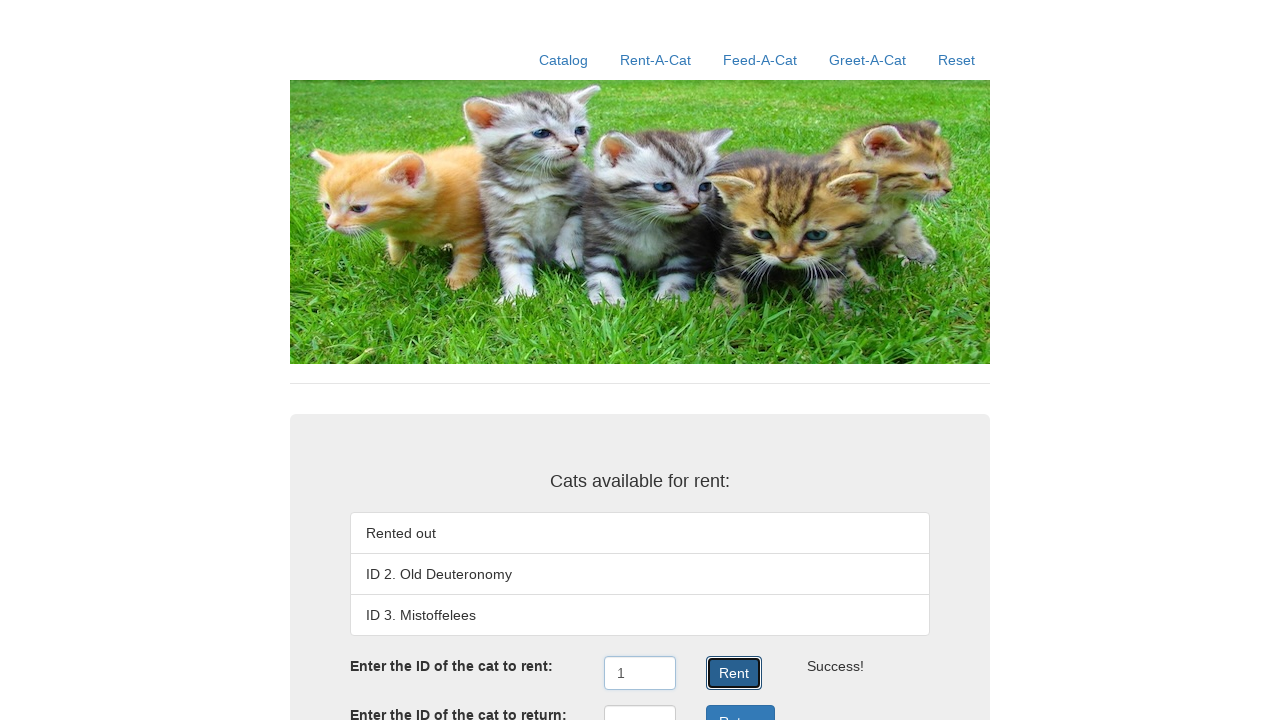

Clicked Greet-A-Cat navigation link at (868, 60) on text=Greet-A-Cat
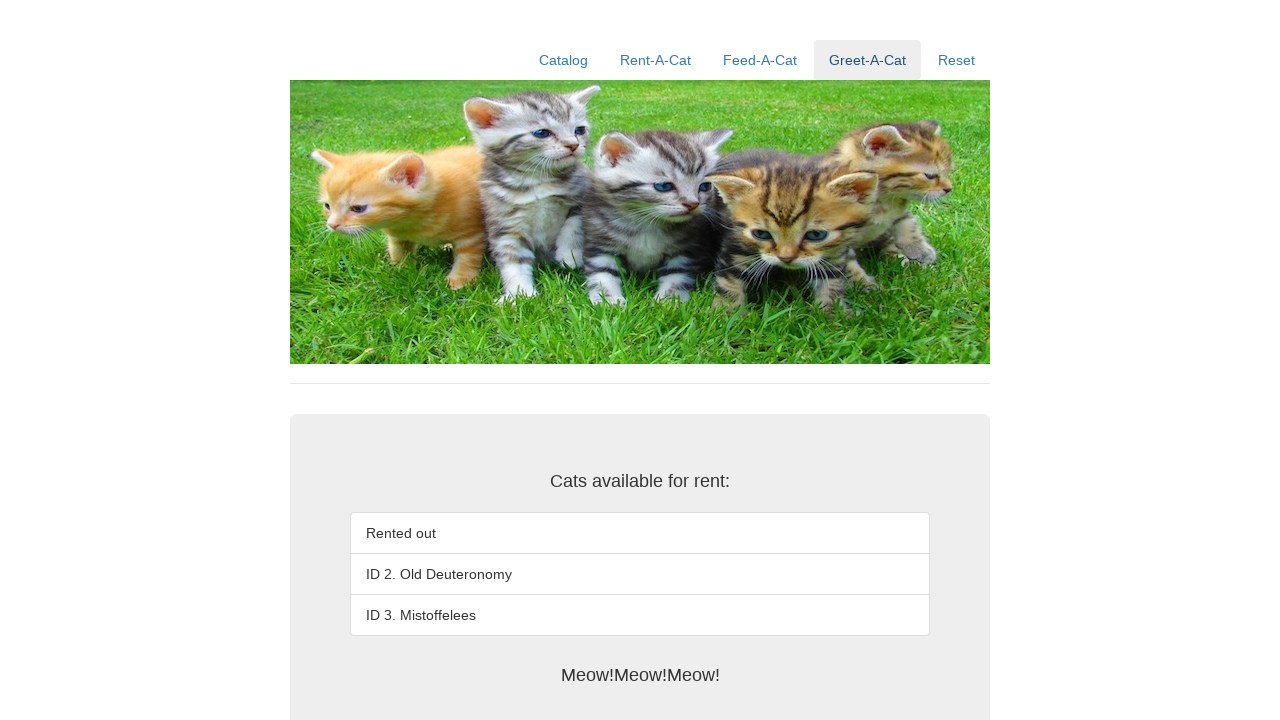

Greeting message loaded after renting cat 1
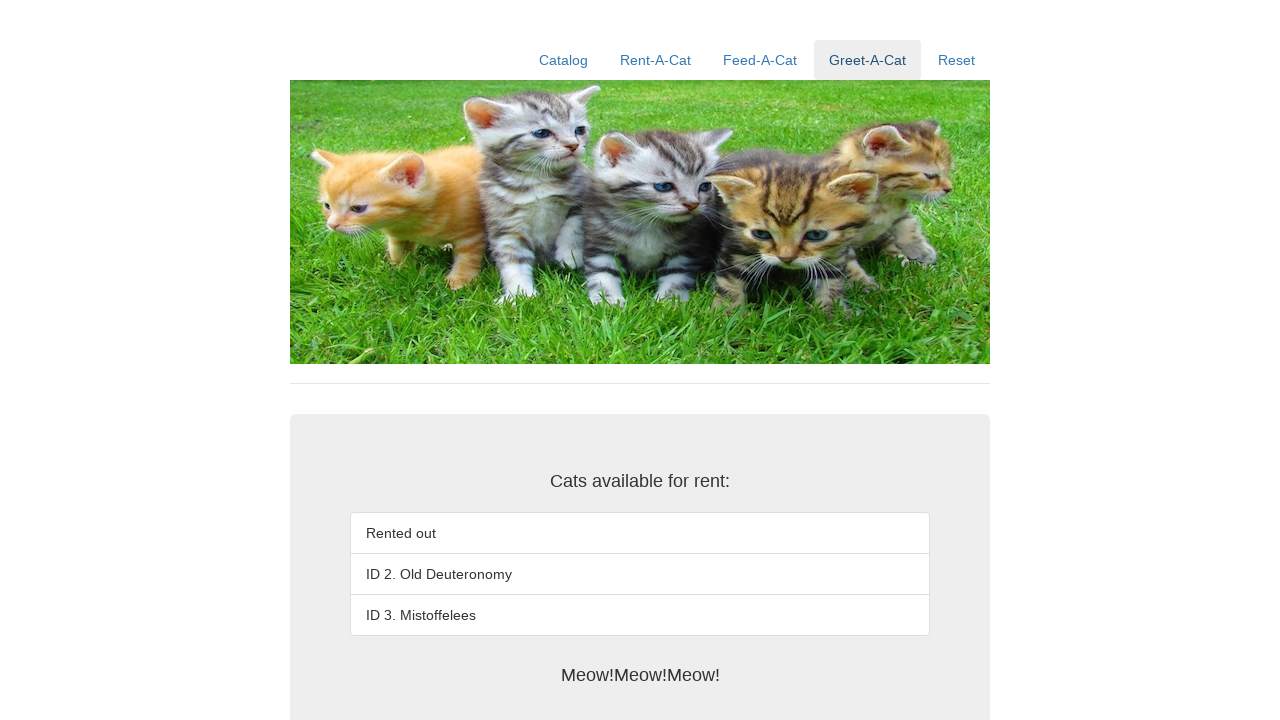

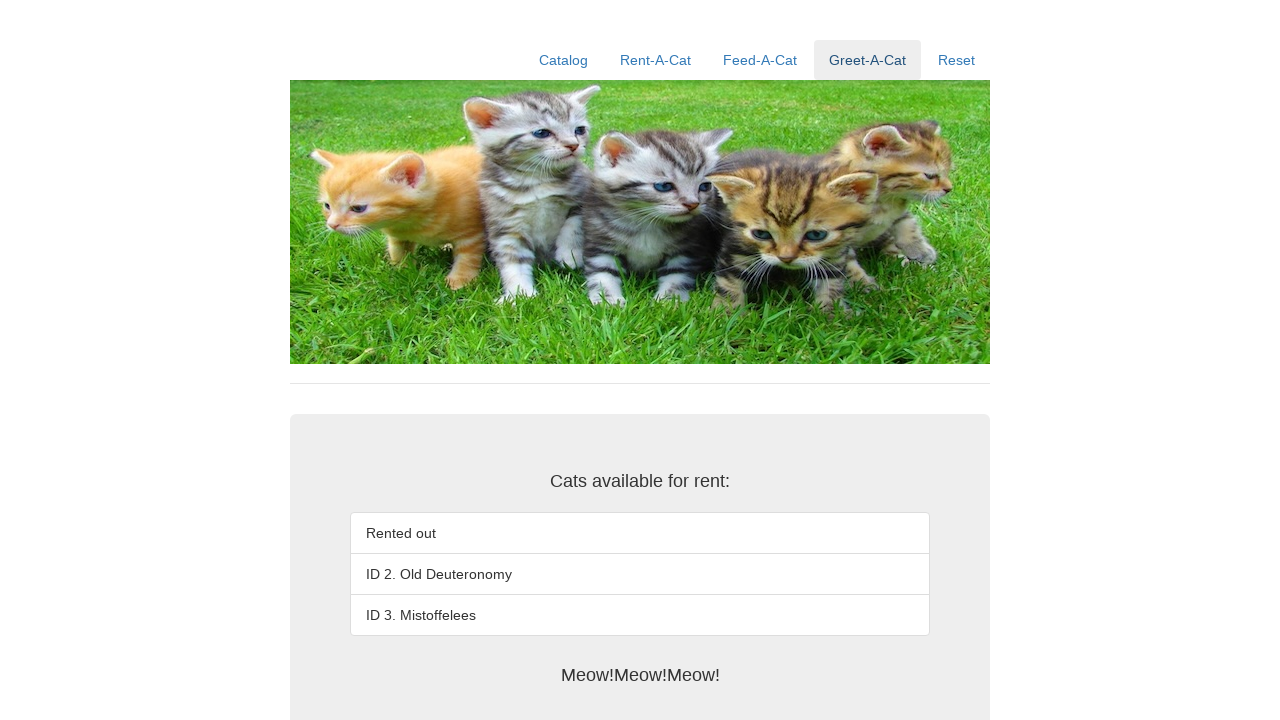